Navigates to HDFC Bank's personal loan EMI calculator page and verifies that link elements are present on the page

Starting URL: https://www.hdfcbank.com/personal/personal-loan-emi-calculator

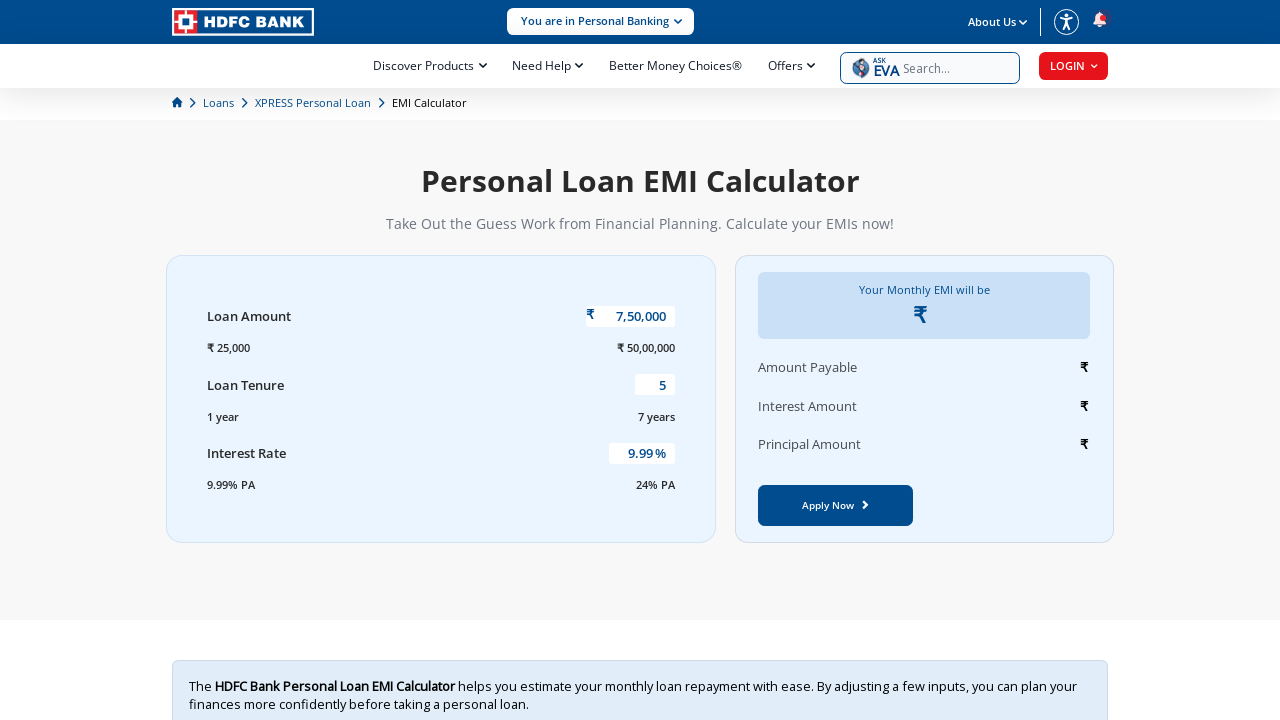

Waited for link elements to be present on the page
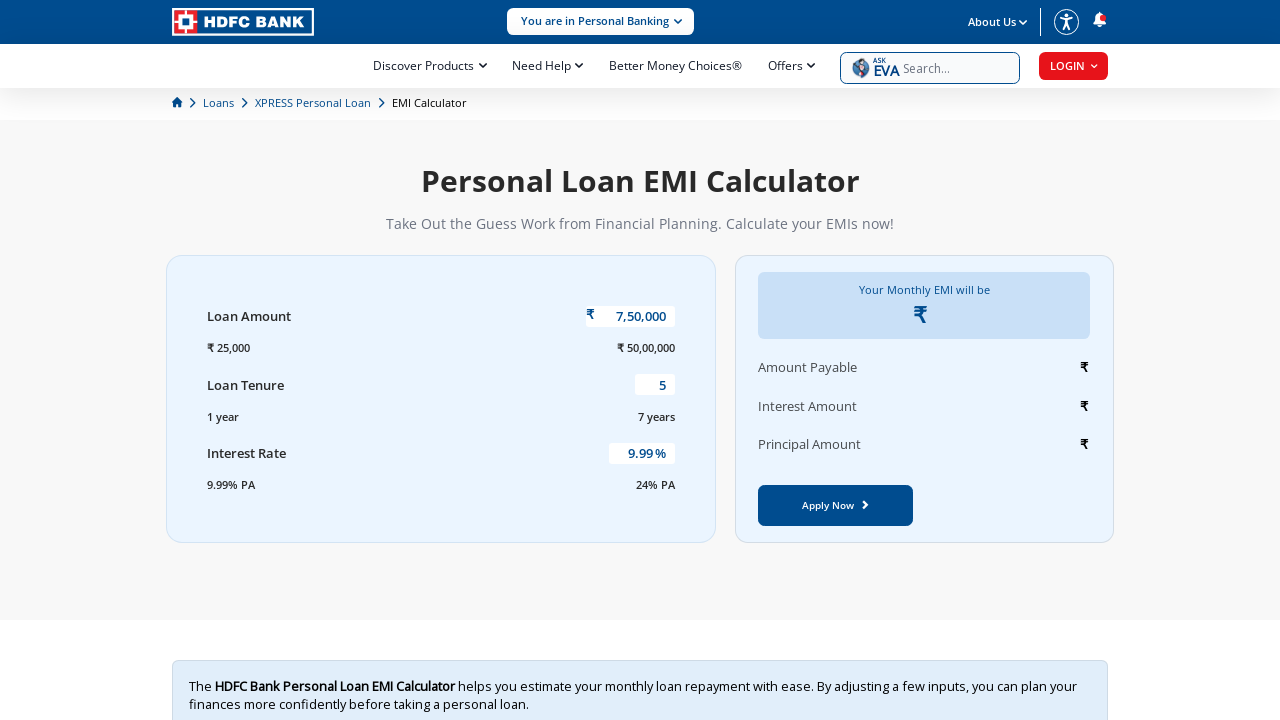

Located all link elements on the page
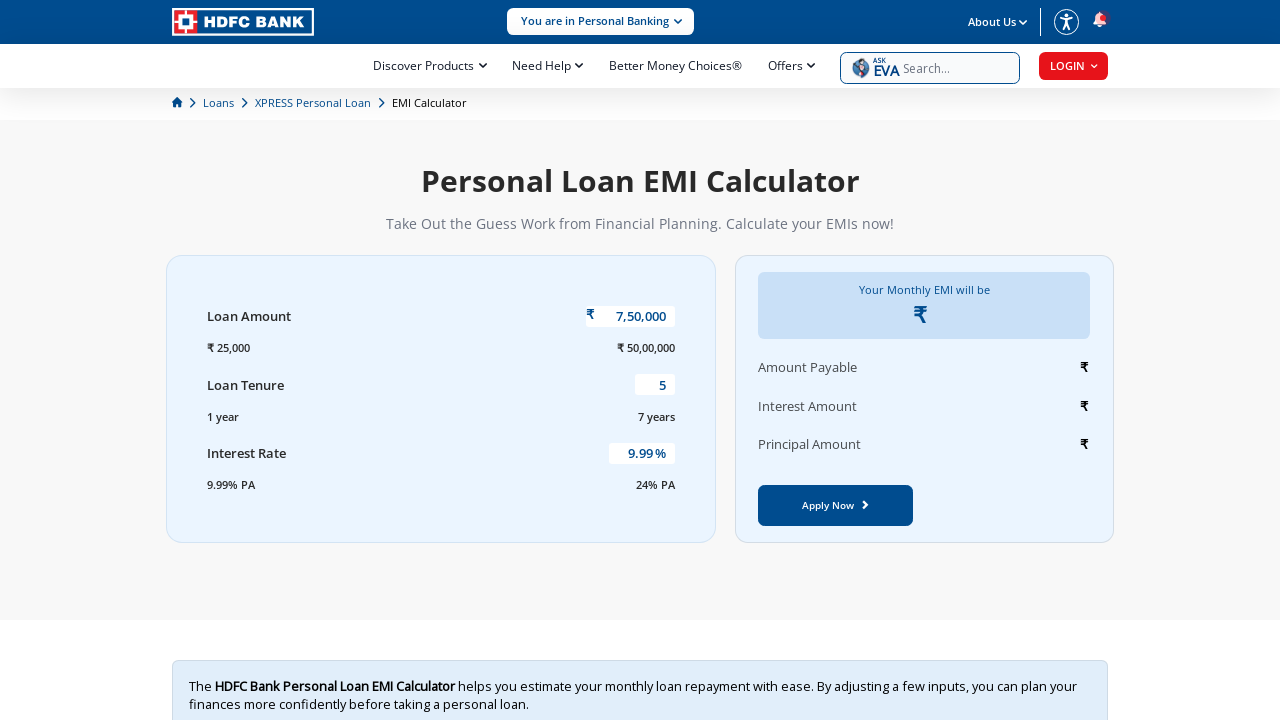

Verified first link element is visible
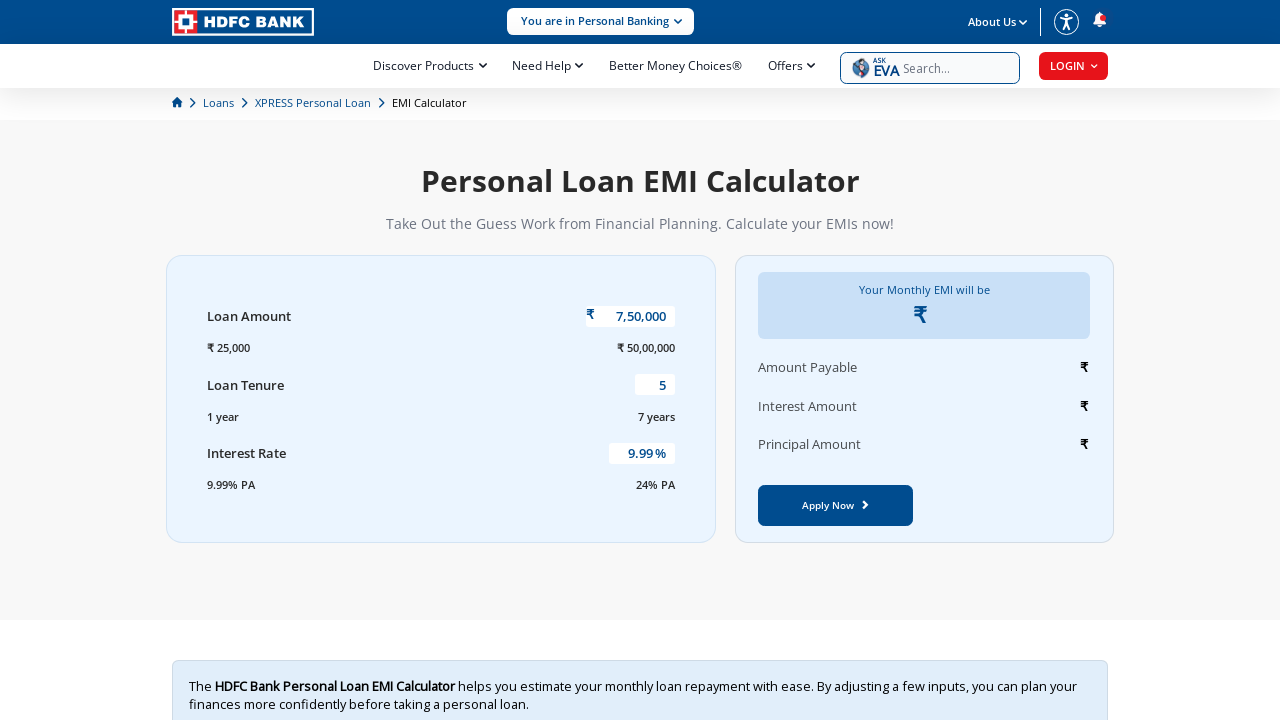

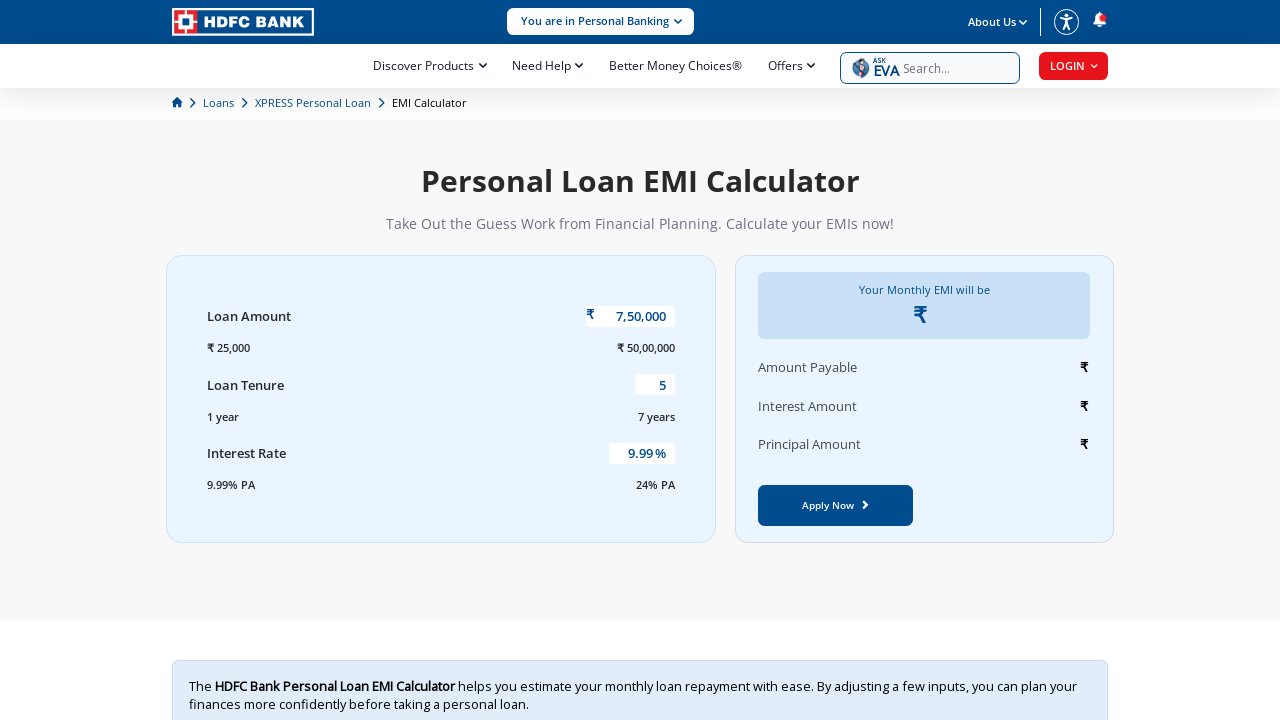